Tests horizontal slider functionality by dragging the slider element to a new position

Starting URL: https://practice.expandtesting.com/horizontal-slider

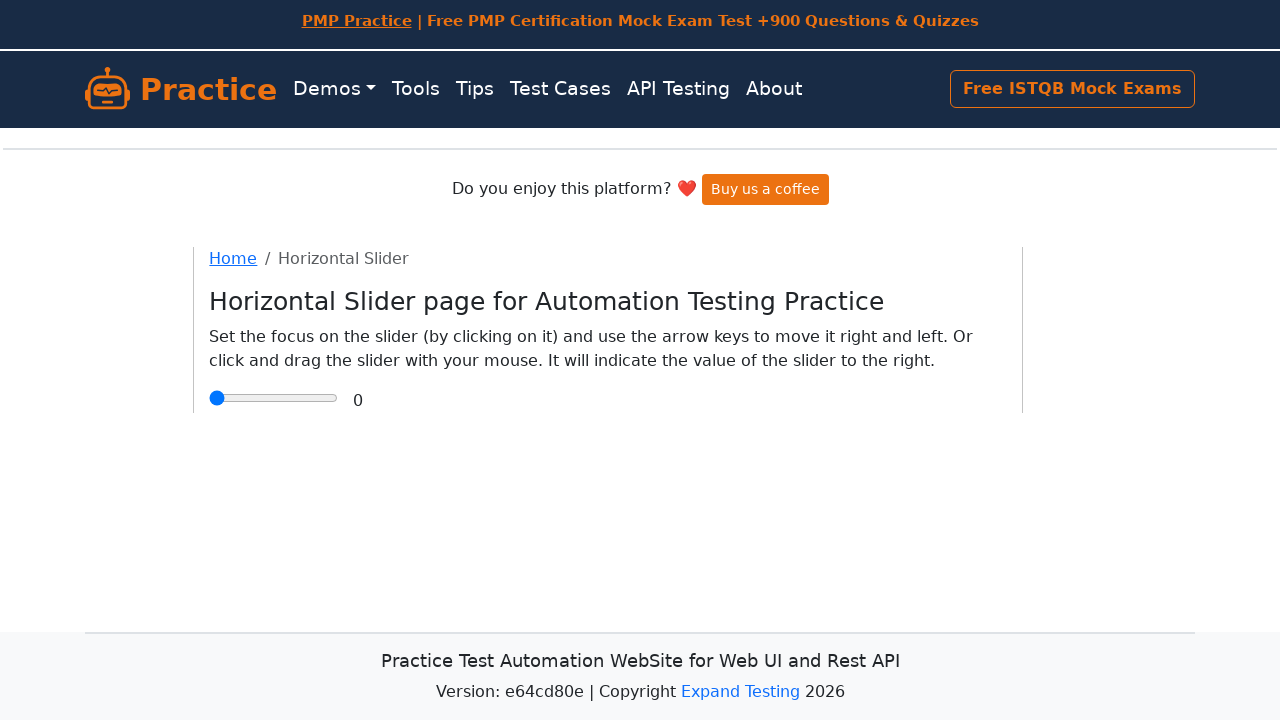

Located horizontal slider element with value 0
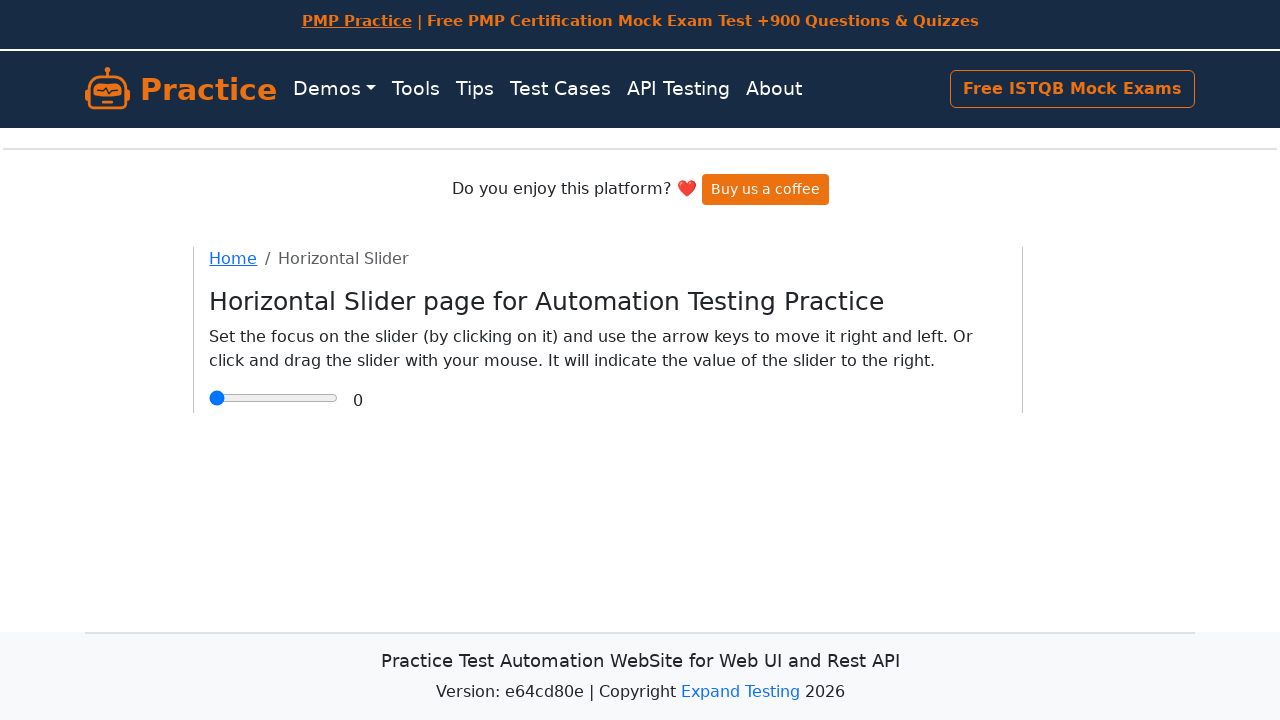

Retrieved slider bounding box for positioning
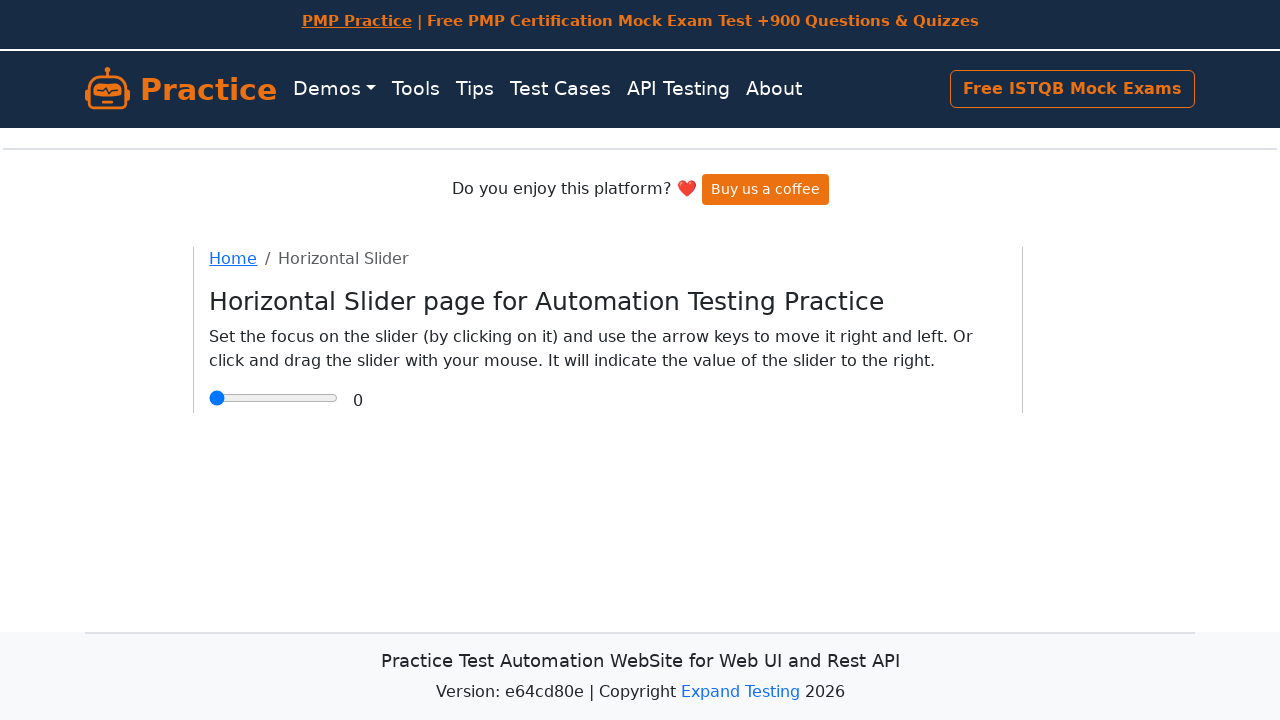

Moved mouse to center of slider element at (274, 398)
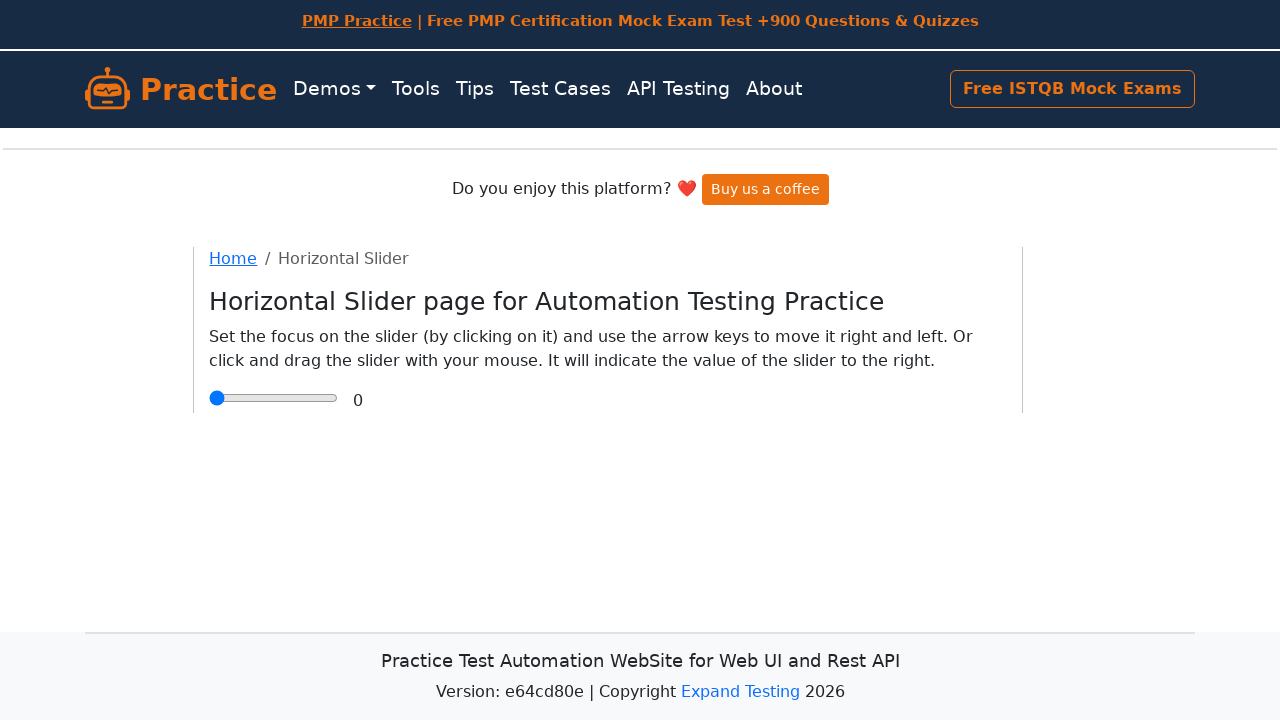

Pressed mouse button down on slider at (274, 398)
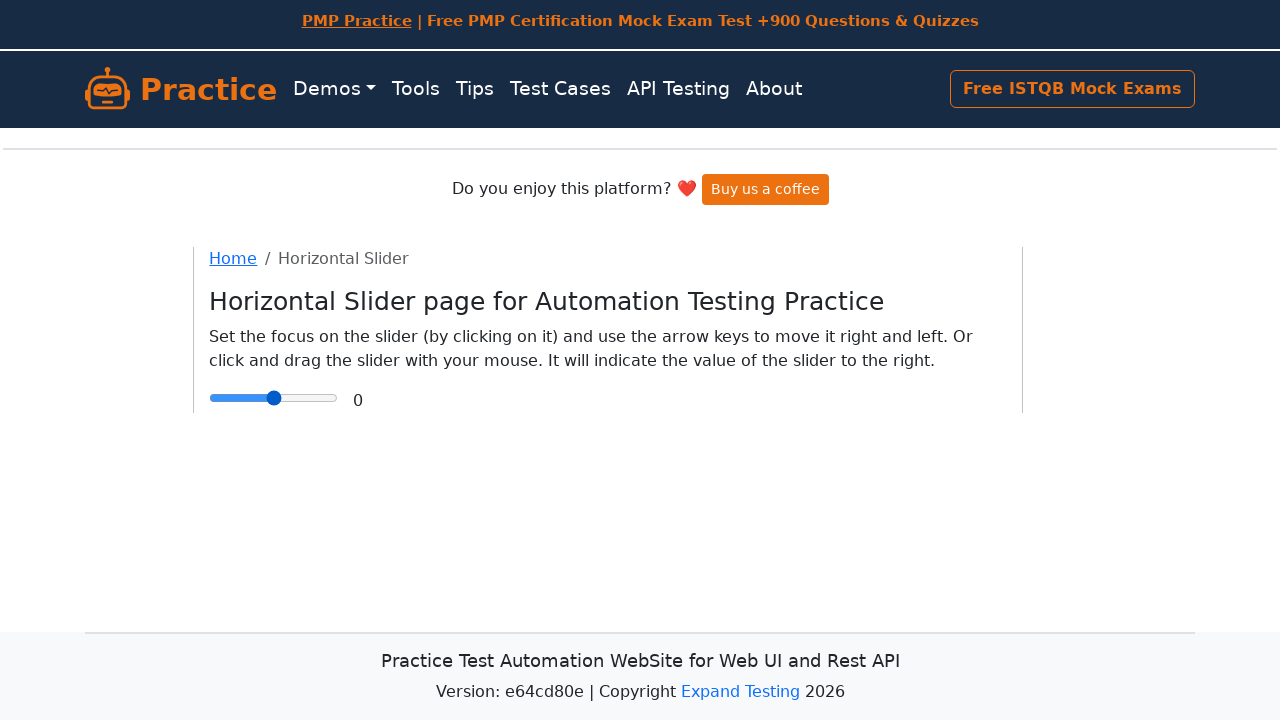

Dragged slider 100 pixels to the right at (374, 398)
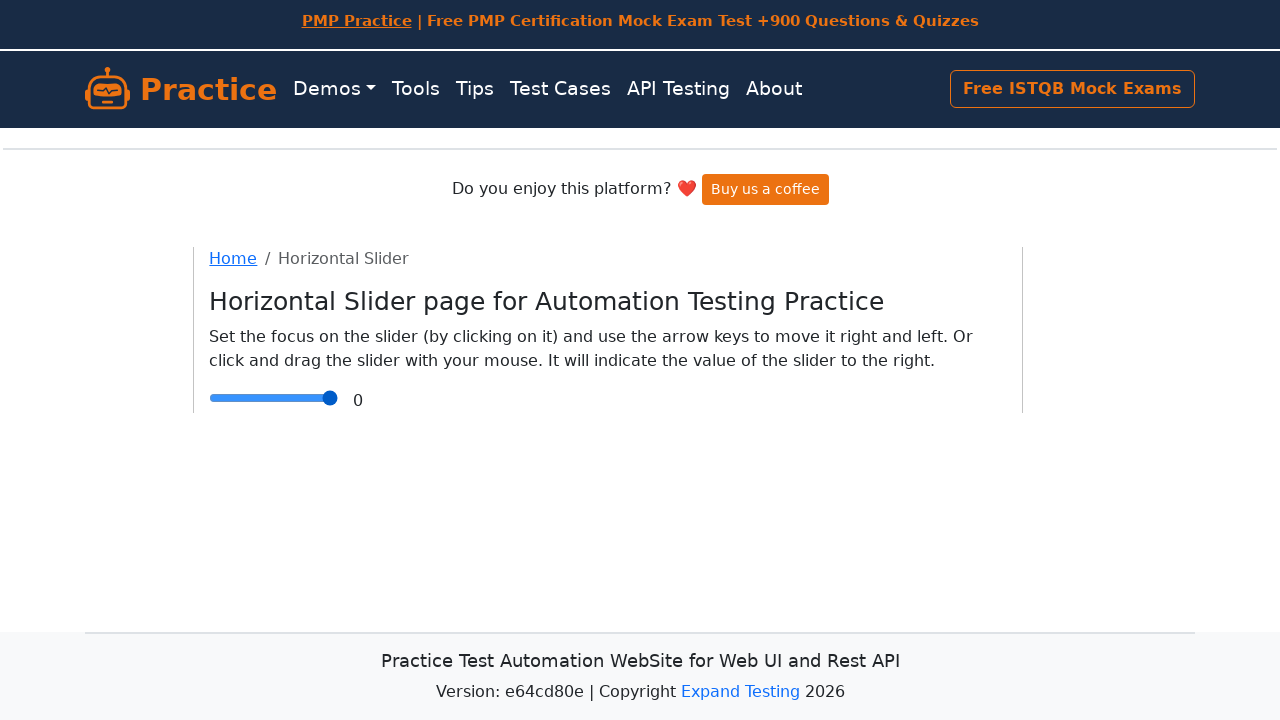

Released mouse button to complete slider drag at (374, 398)
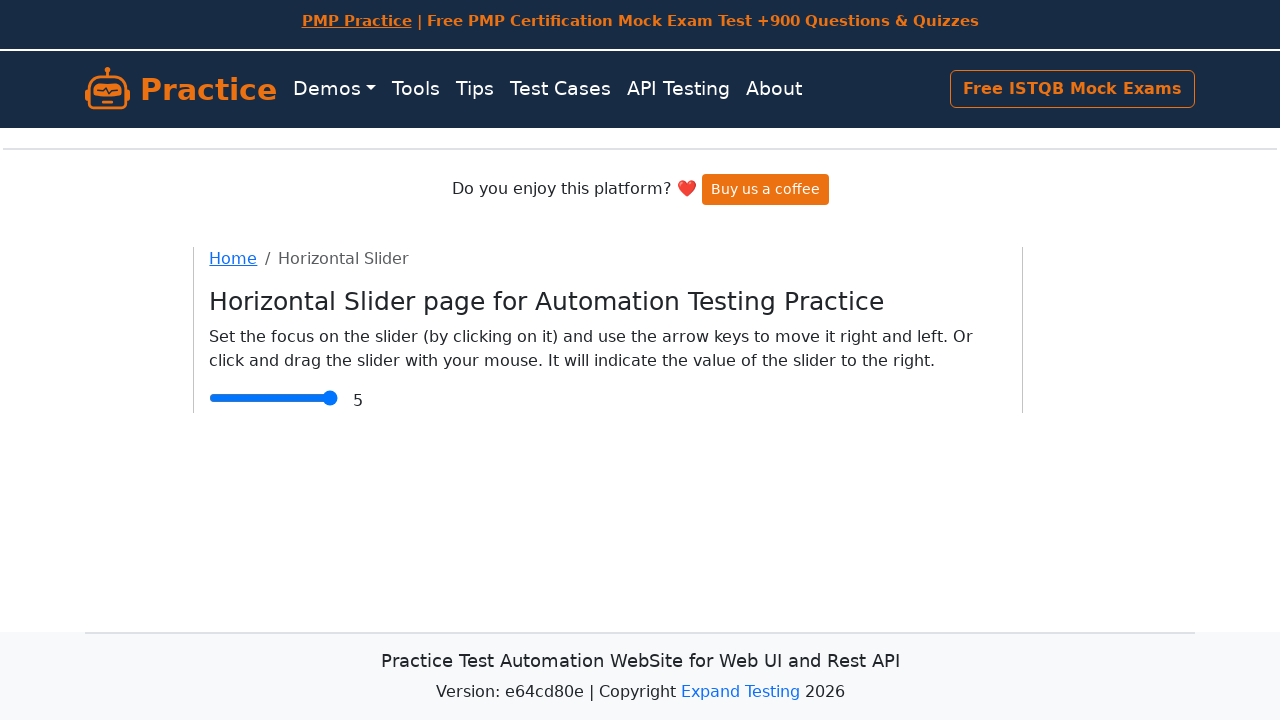

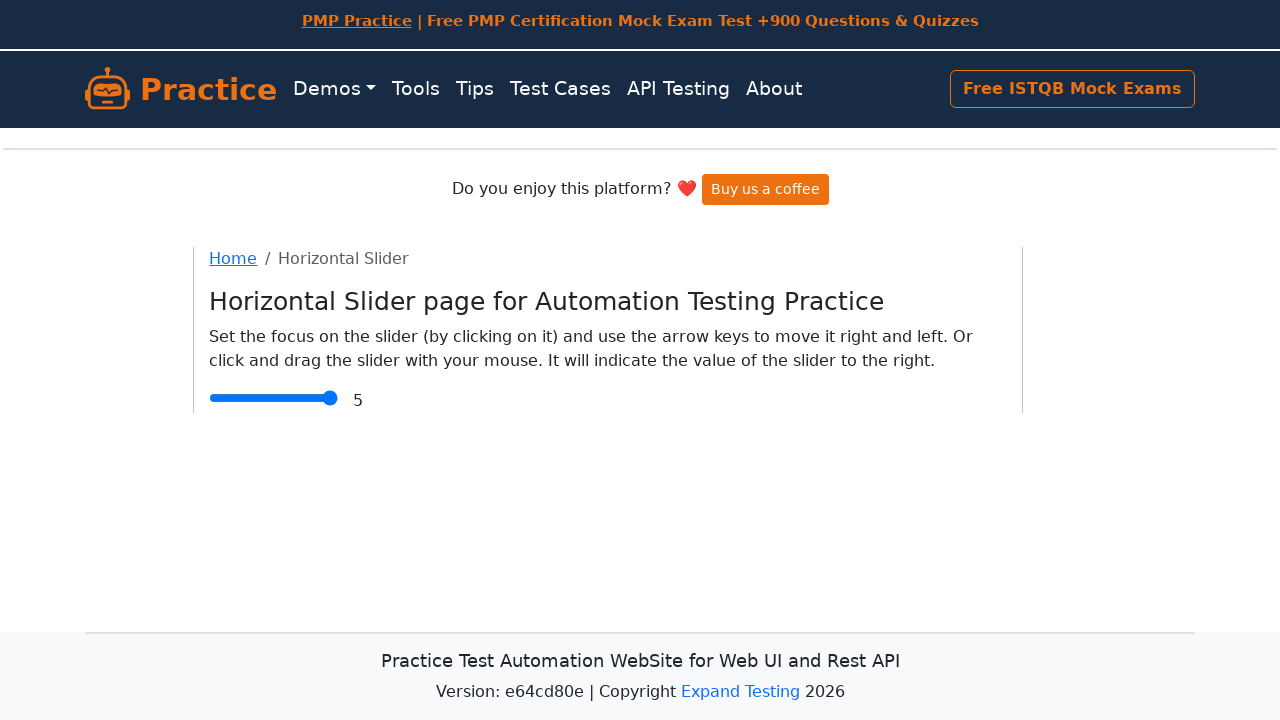